Tests explicit wait functionality by clicking a start button and waiting for a "Hello World!" message to become visible

Starting URL: https://automationfc.github.io/dynamic-loading/

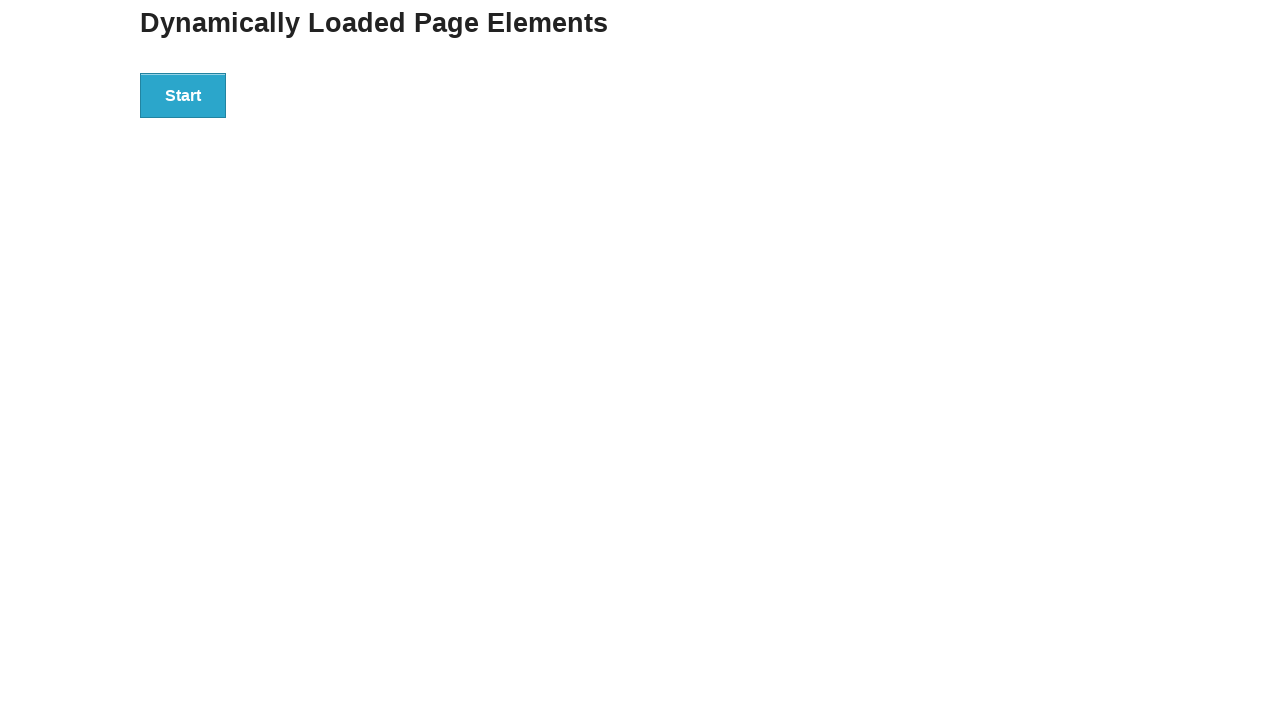

Clicked the start button at (183, 95) on div#start>button
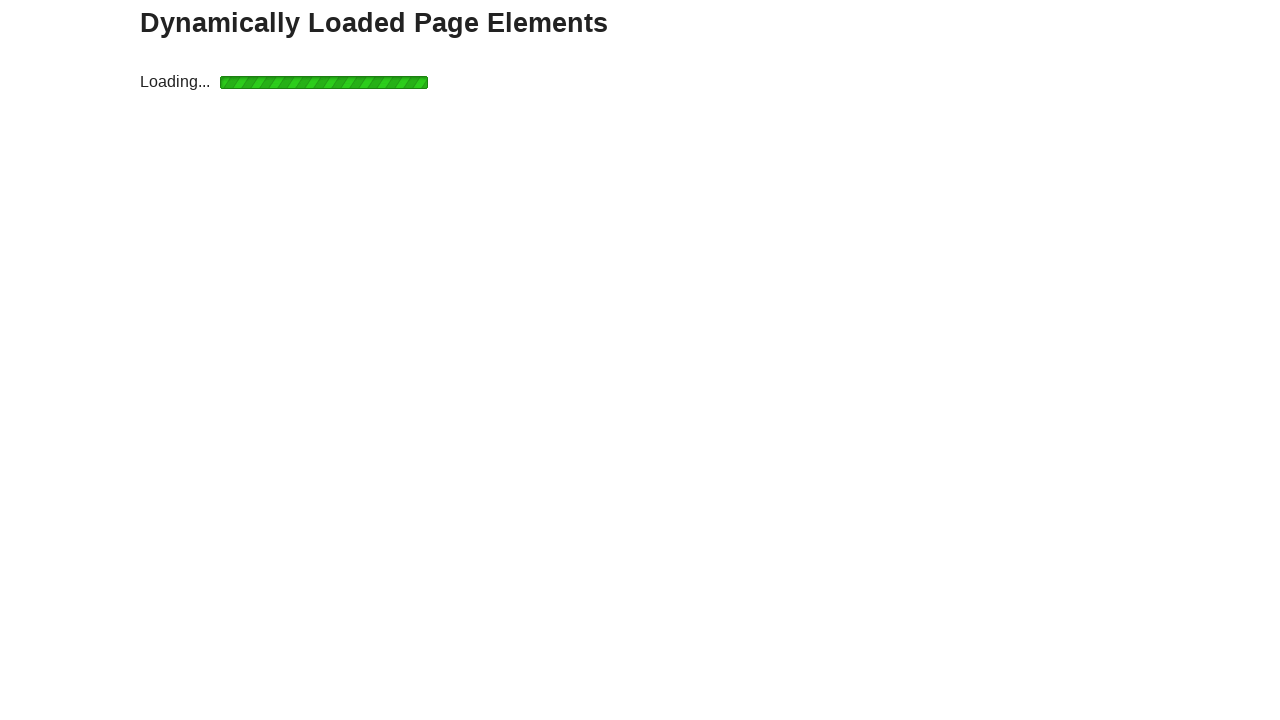

Waited for 'Hello World!' message to become visible
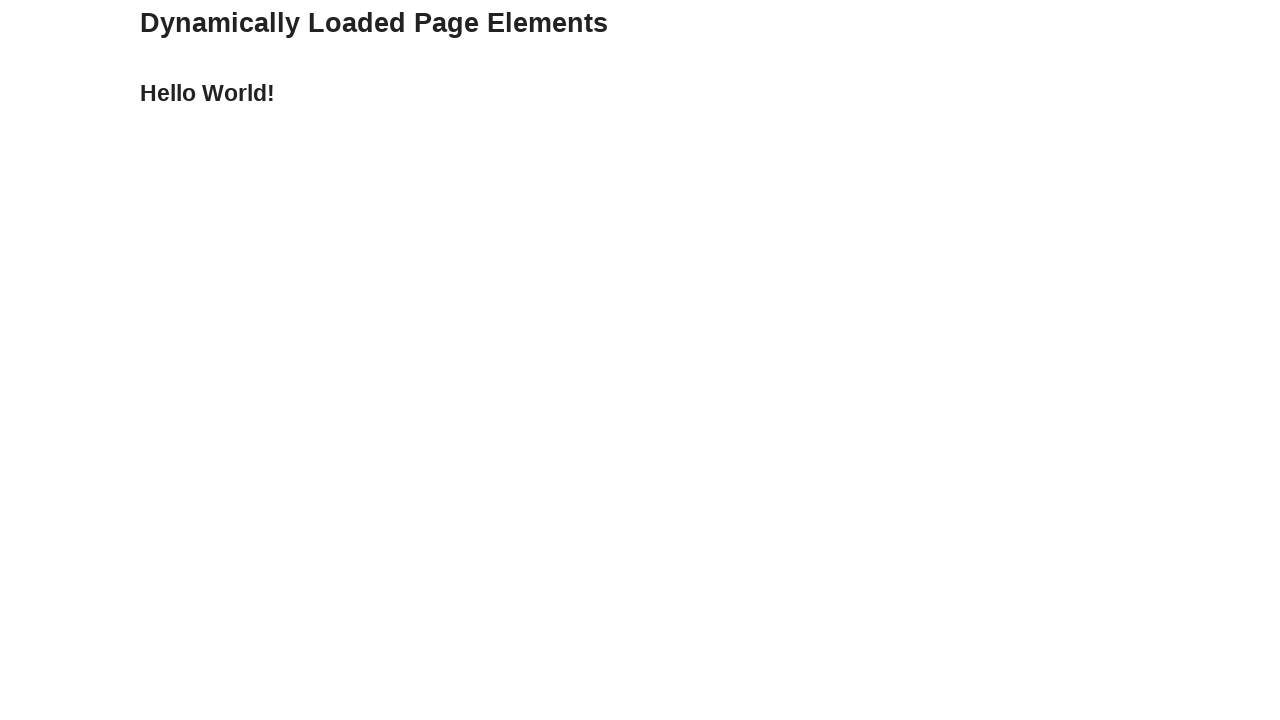

Verified that the message text equals 'Hello World!'
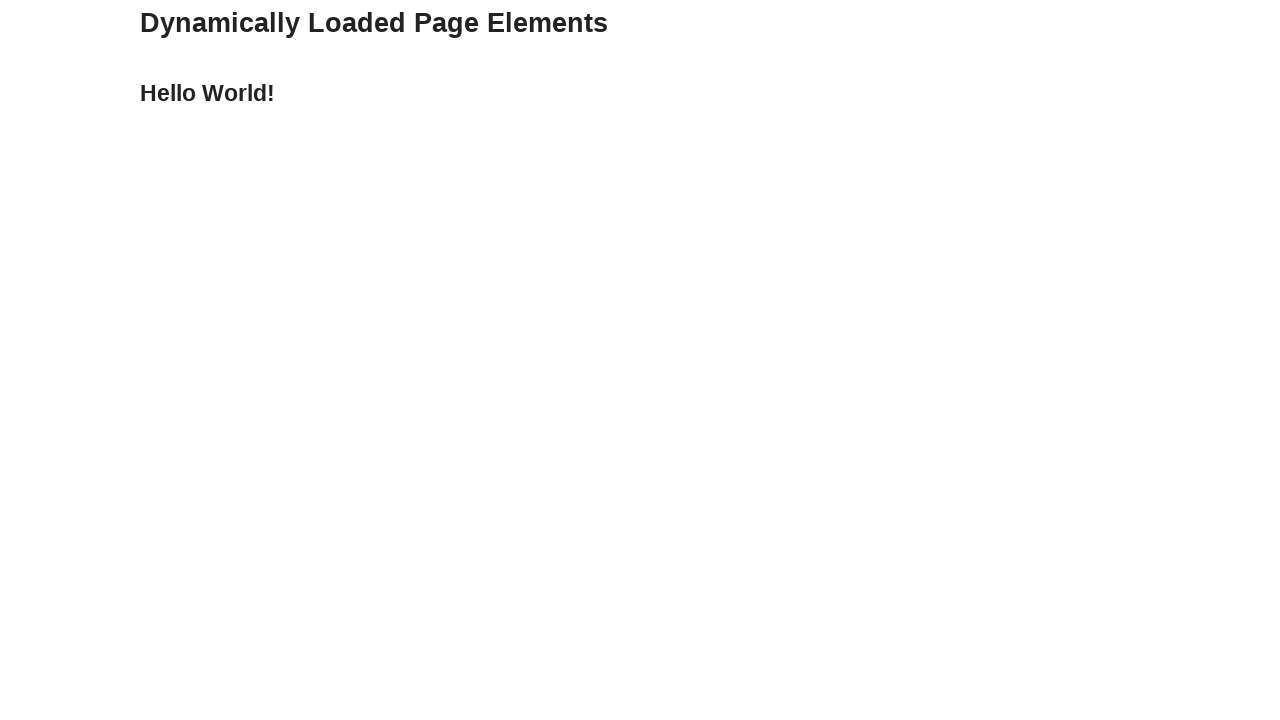

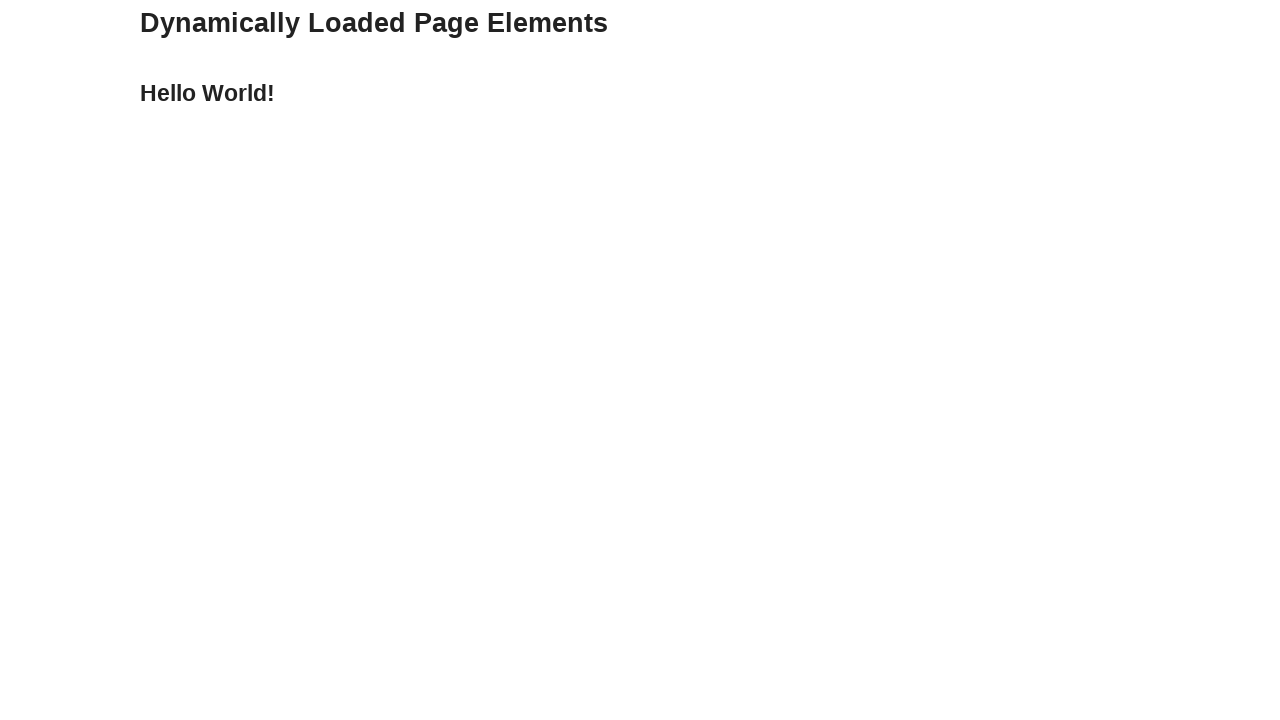